Navigates to the VCTC Pune website and waits for the page to fully load.

Starting URL: https://vctcpune.com/

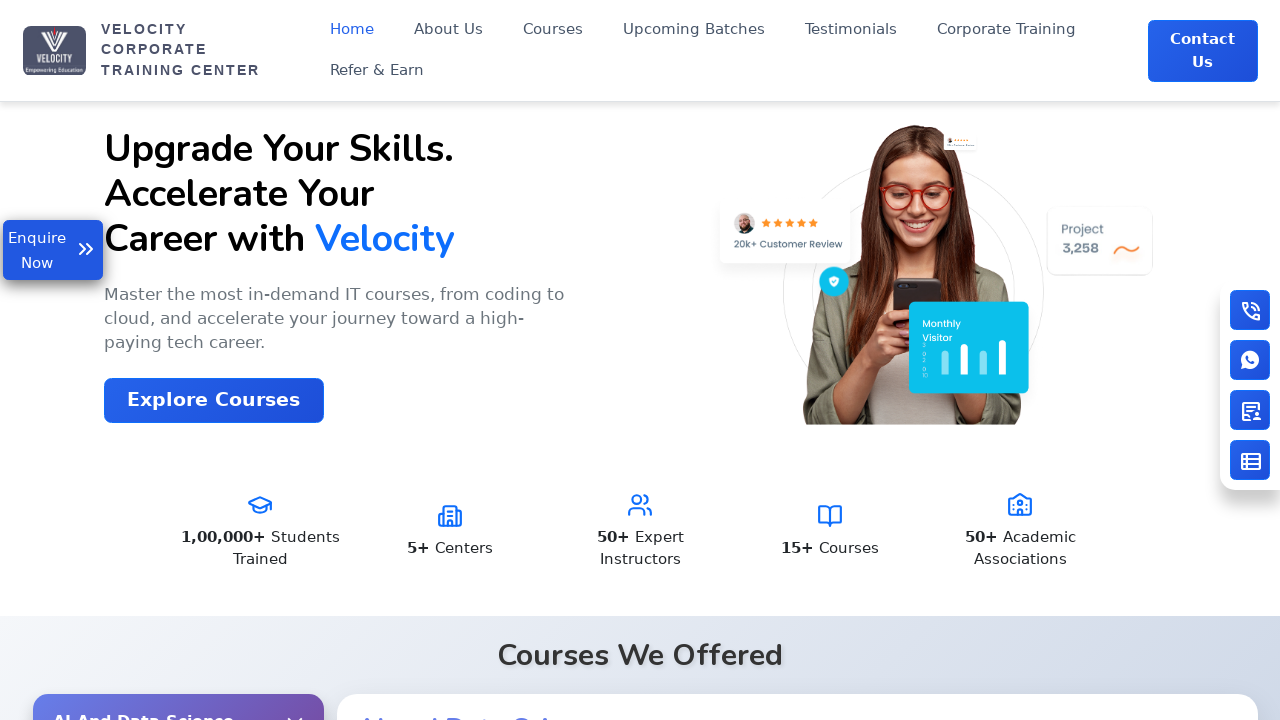

Navigated to VCTC Pune website
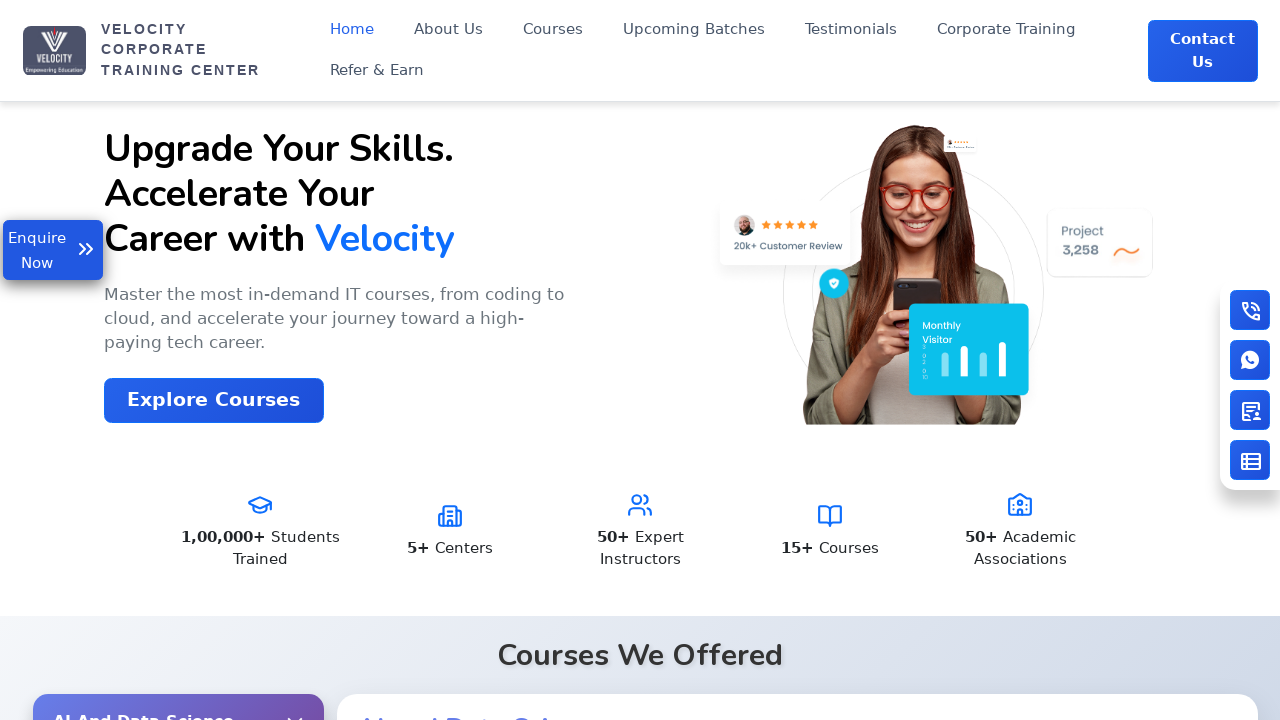

Page fully loaded with networkidle state
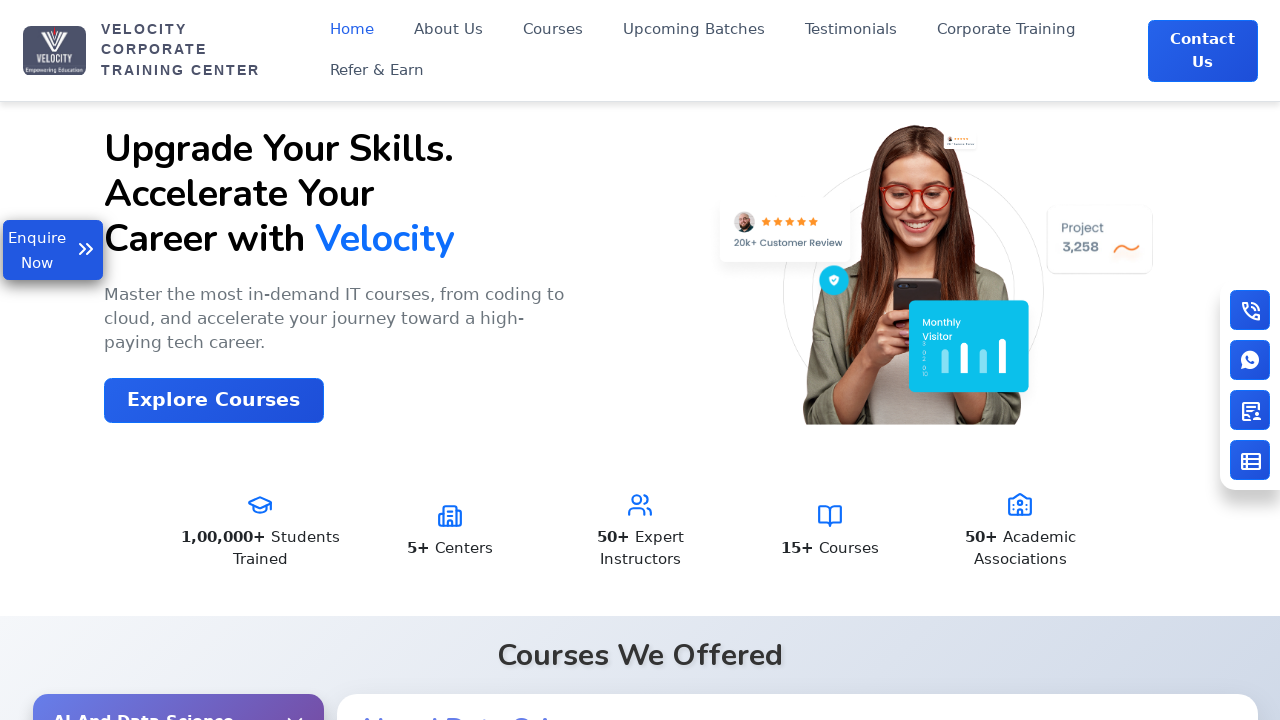

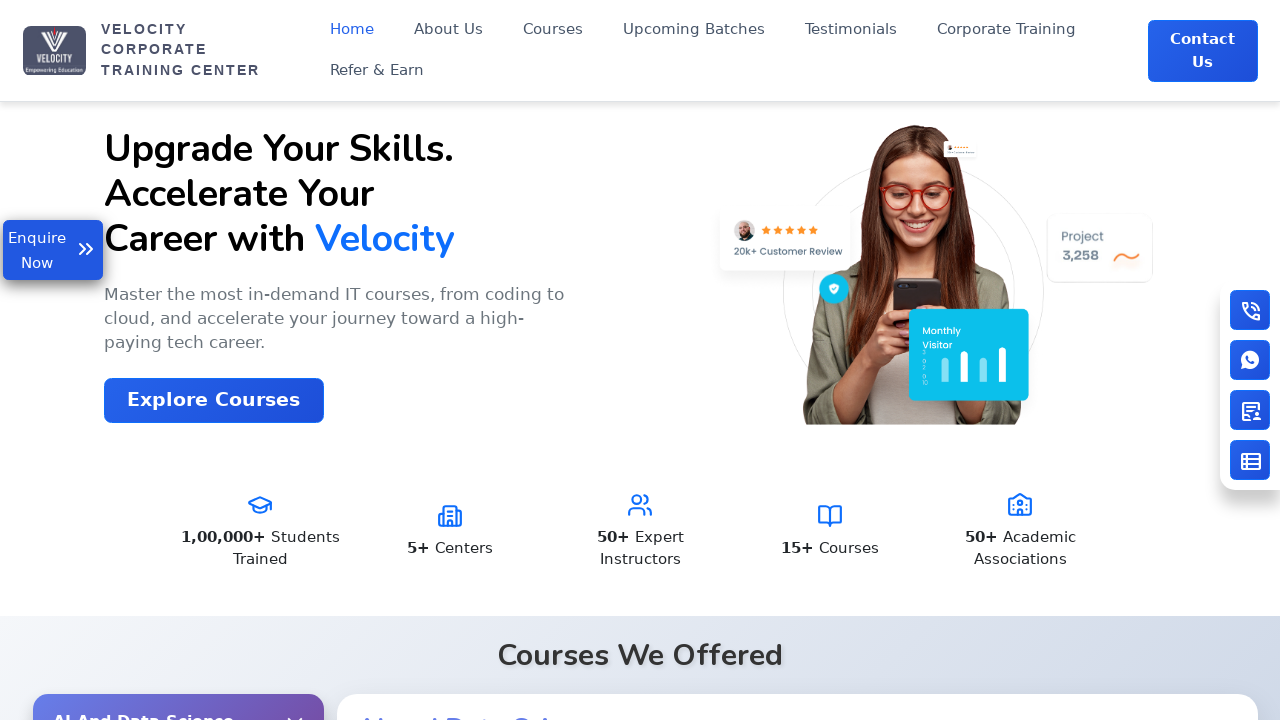